Tests login form validation by attempting various login scenarios including empty fields, incorrect password, successful login, and logout functionality on a demo testing site

Starting URL: https://the-internet.herokuapp.com/login

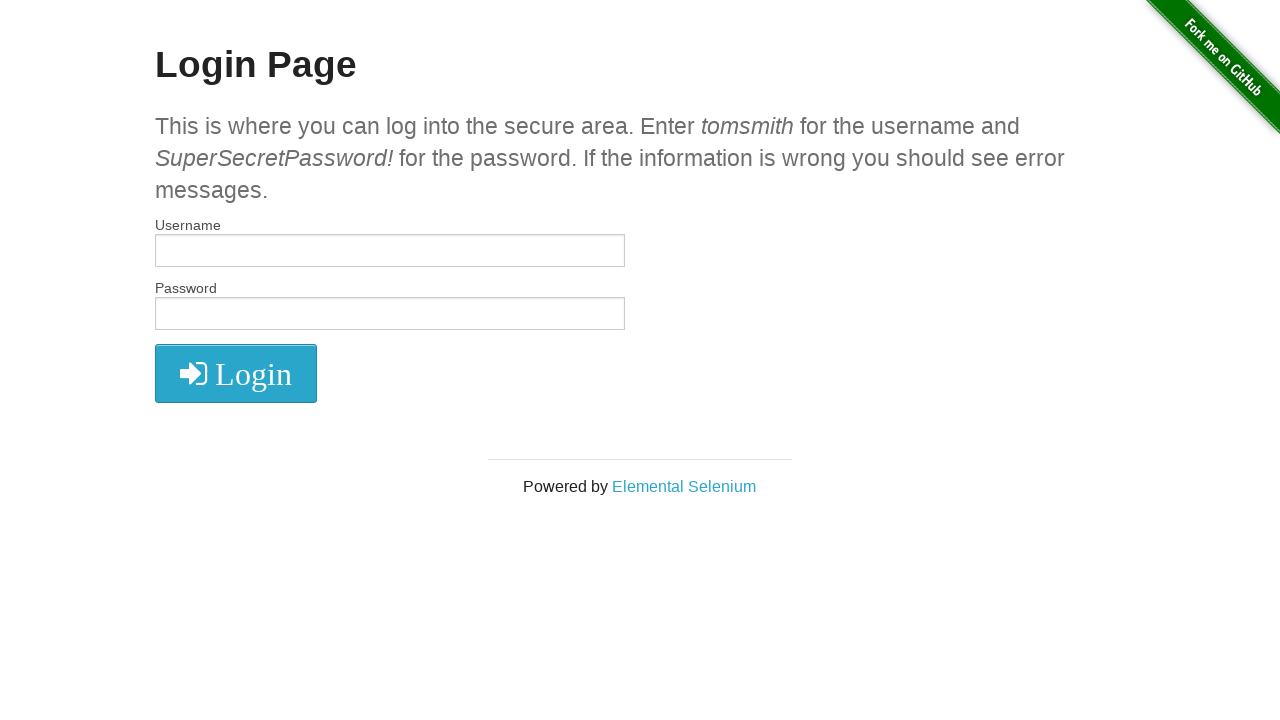

Clicked submit button with empty username and password fields at (236, 373) on button[type='submit']
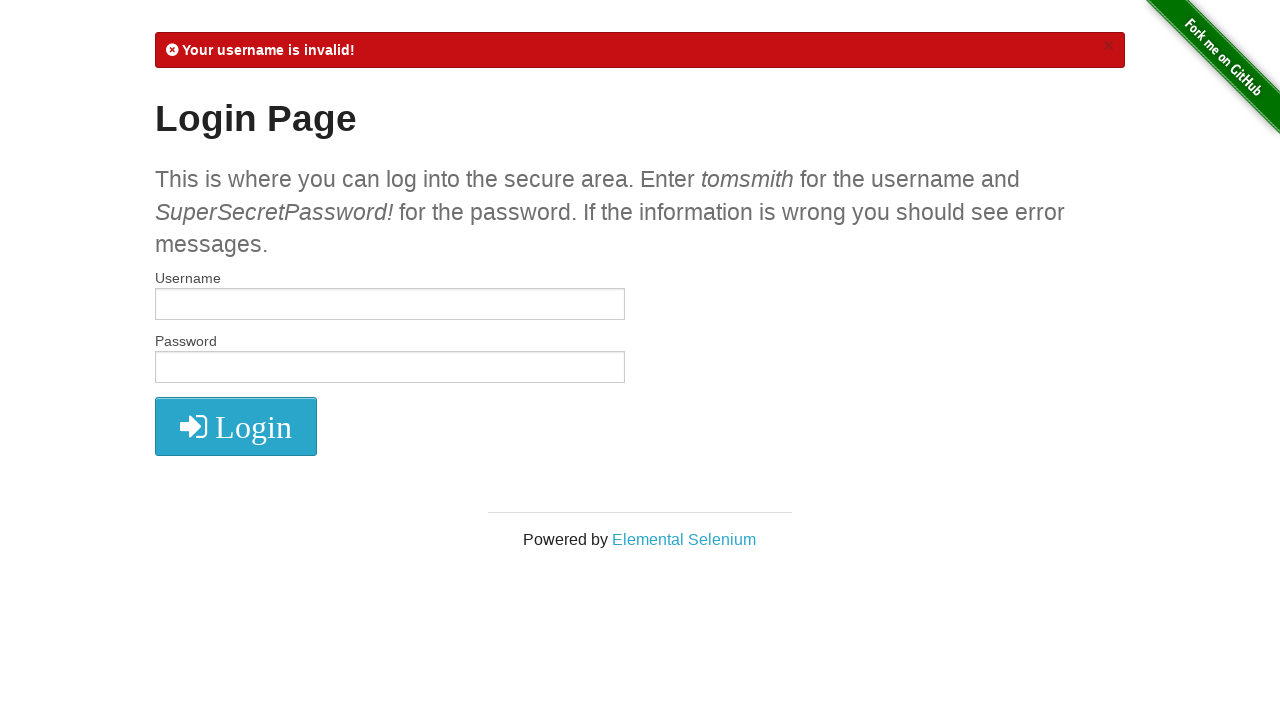

Error message displayed for empty credentials
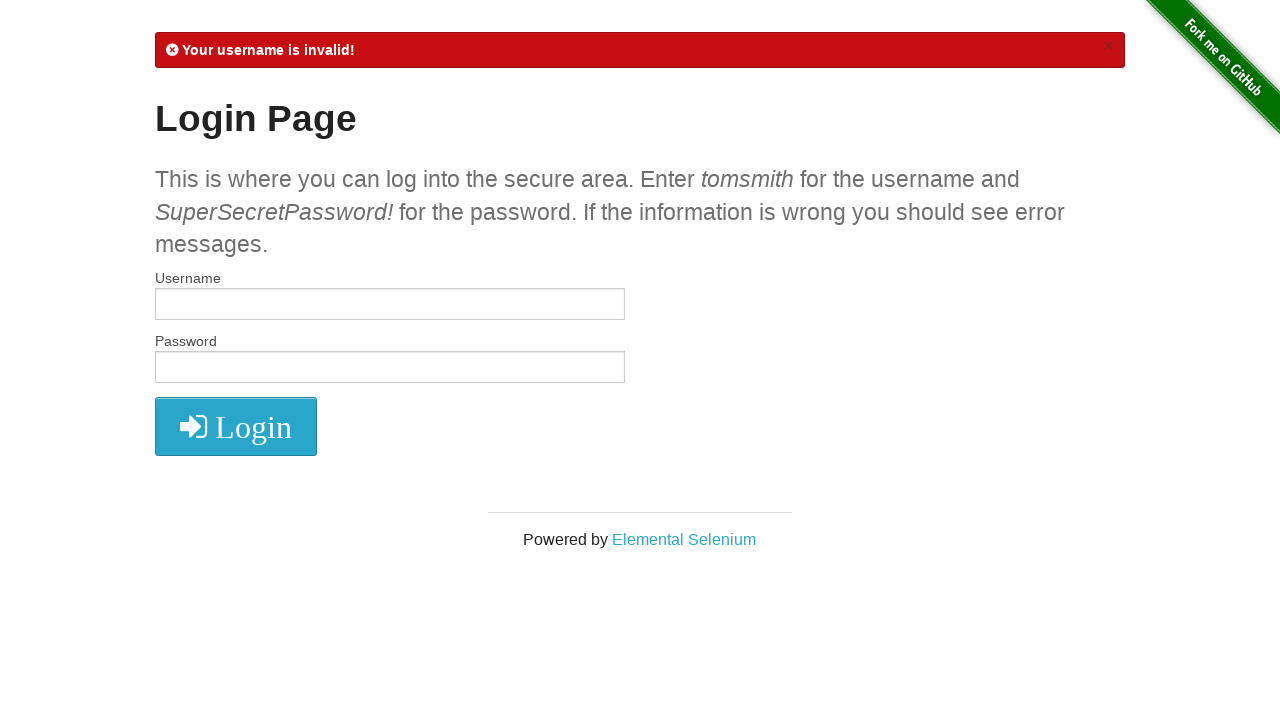

Filled username field with 'tomsmith' on #username
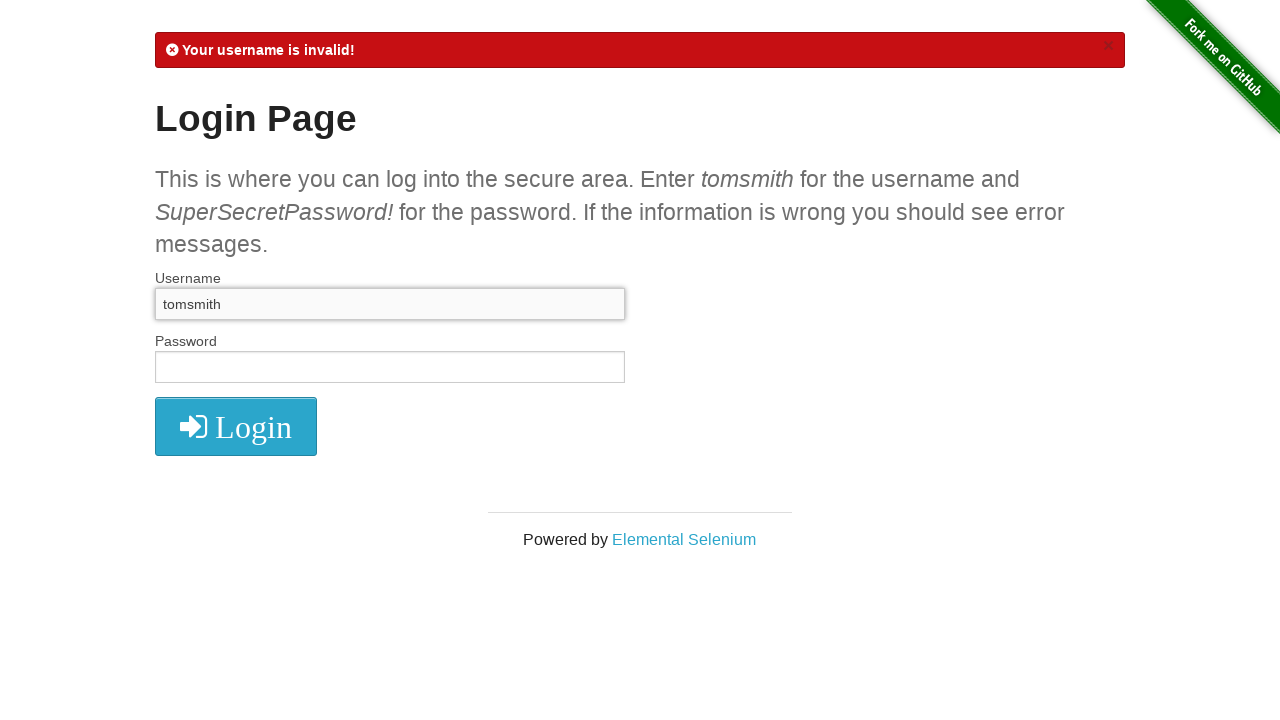

Clicked submit button with only username entered at (236, 427) on button[type='submit']
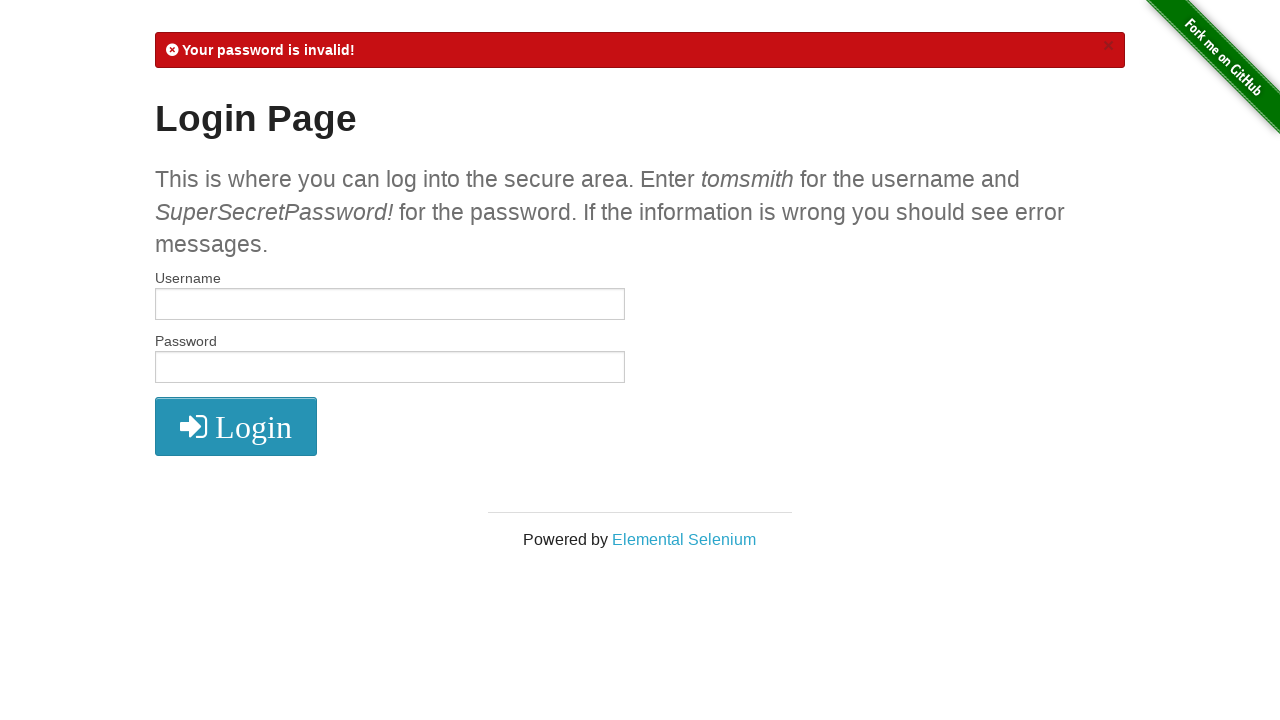

Error message displayed for missing password
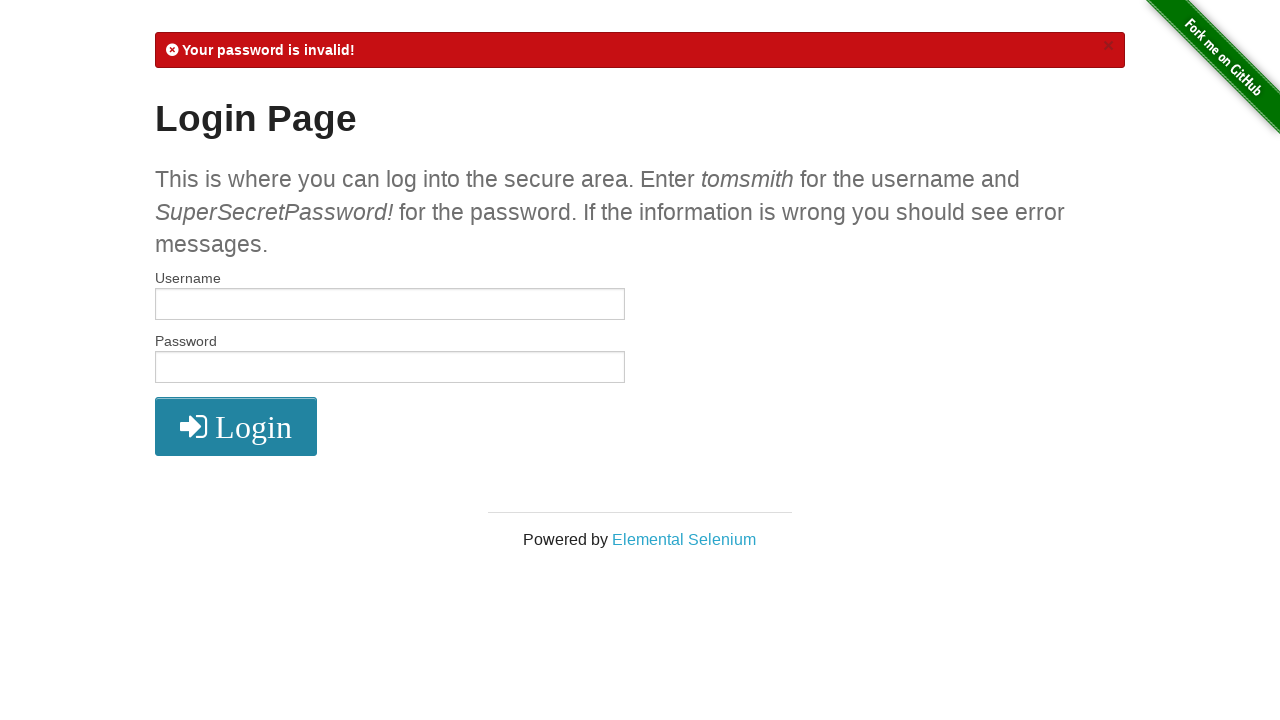

Filled username field with 'tomsmith' again on #username
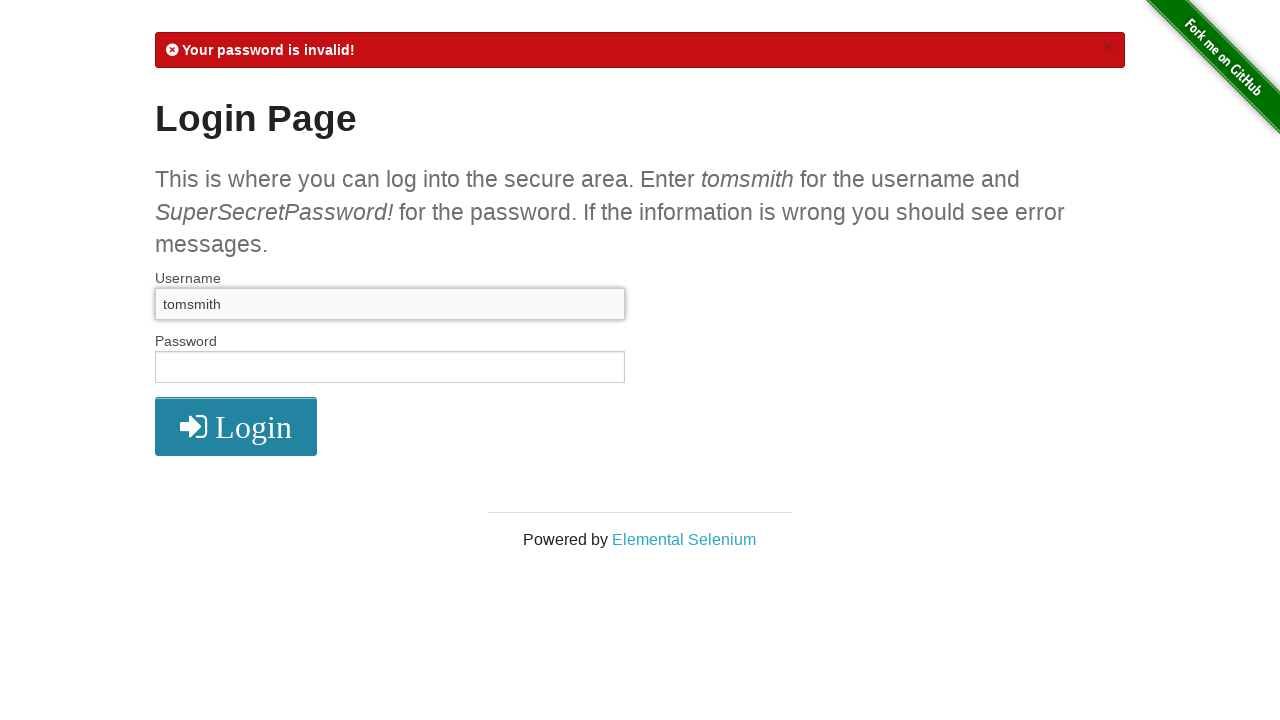

Filled password field with incorrect password '12345' on input[name='password']
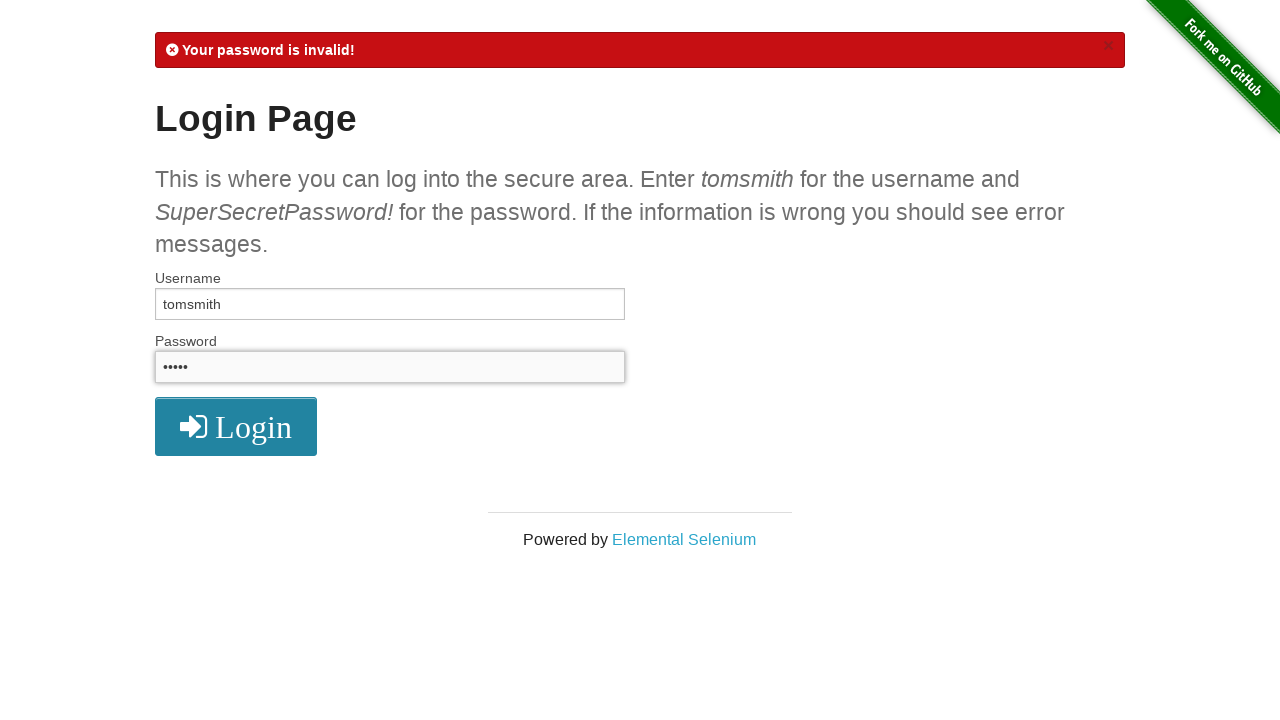

Clicked submit button with incorrect credentials at (236, 427) on button[type='submit']
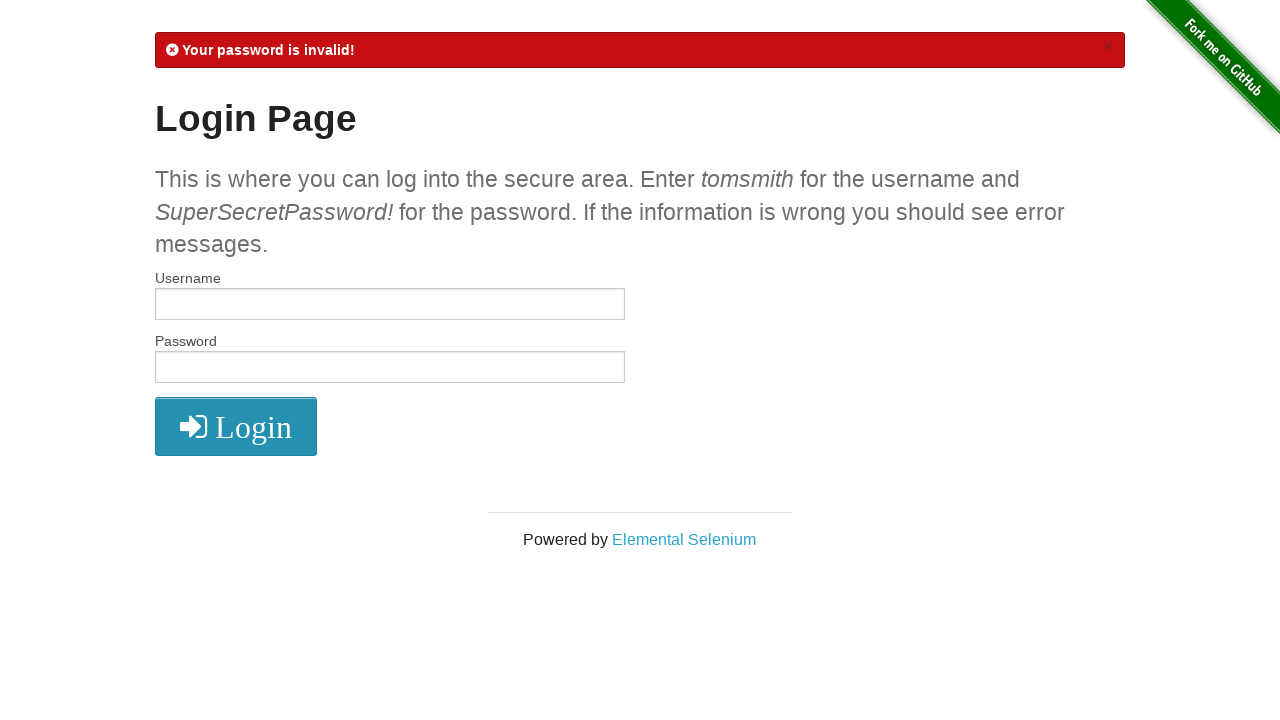

Error message displayed for incorrect password
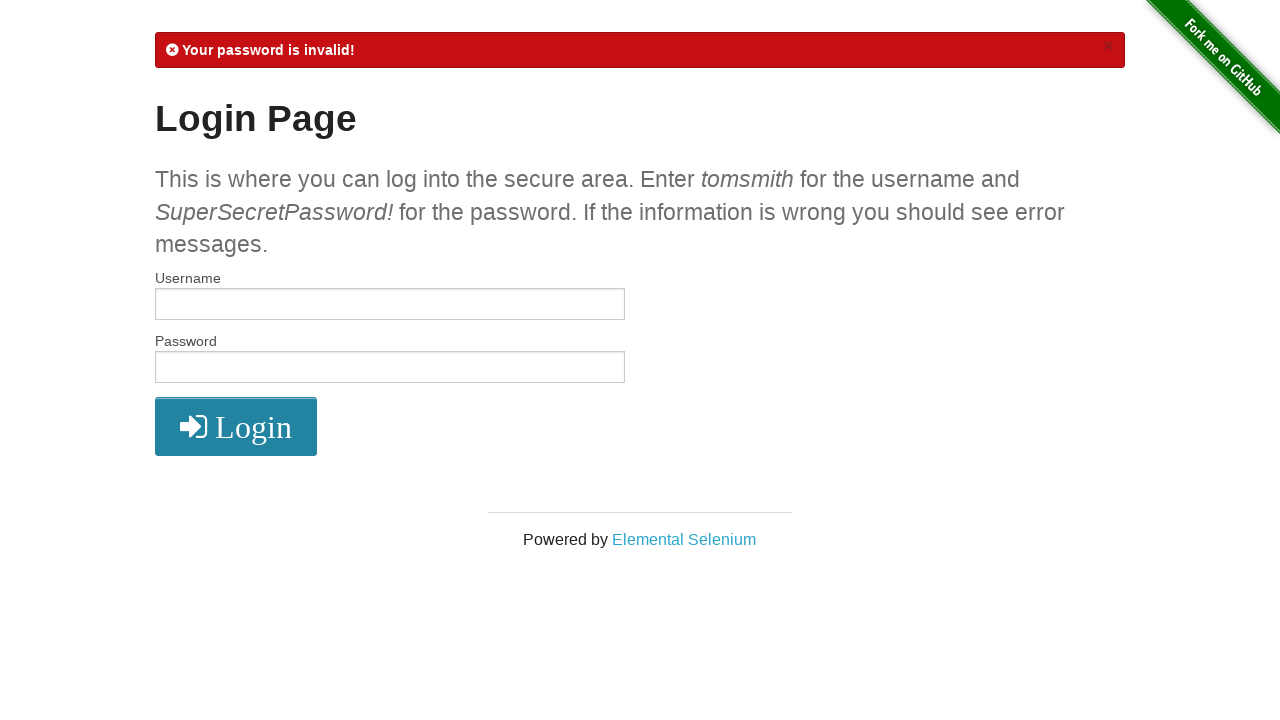

Filled username field with 'tomsmith' for correct login attempt on #username
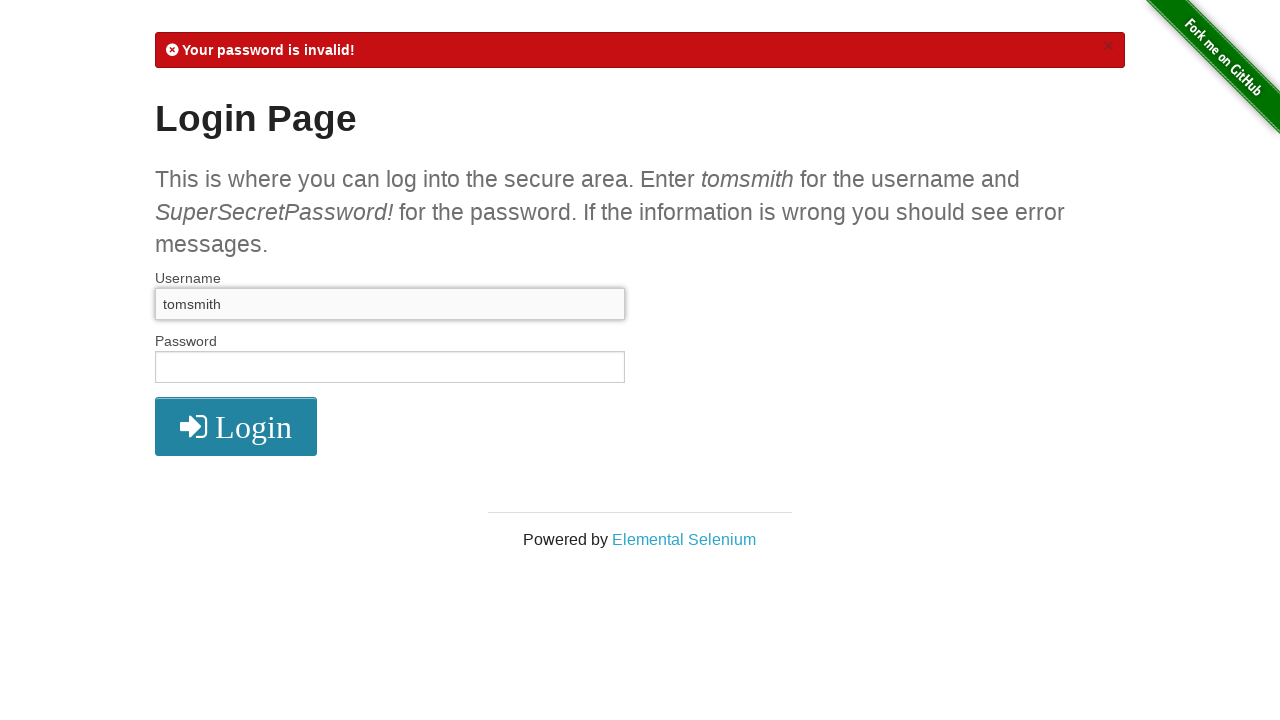

Filled password field with correct password 'SuperSecretPassword!' on input[name='password']
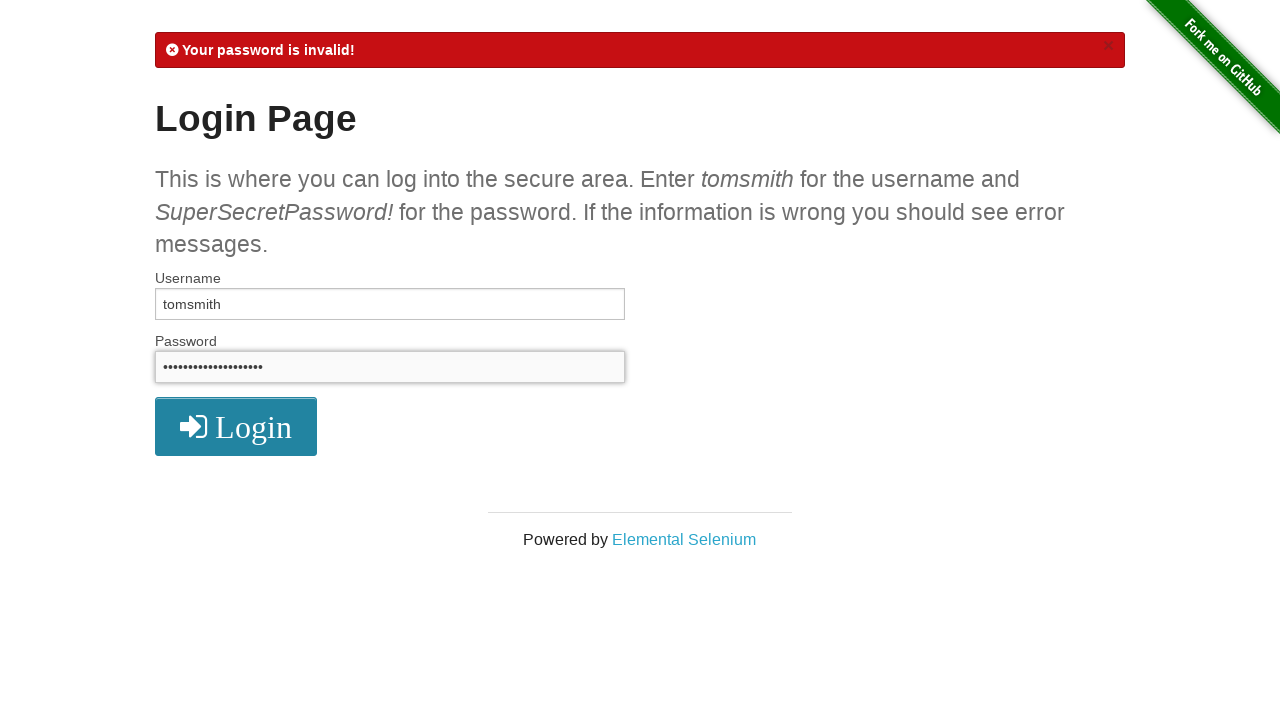

Clicked submit button with correct credentials at (236, 427) on button[type='submit']
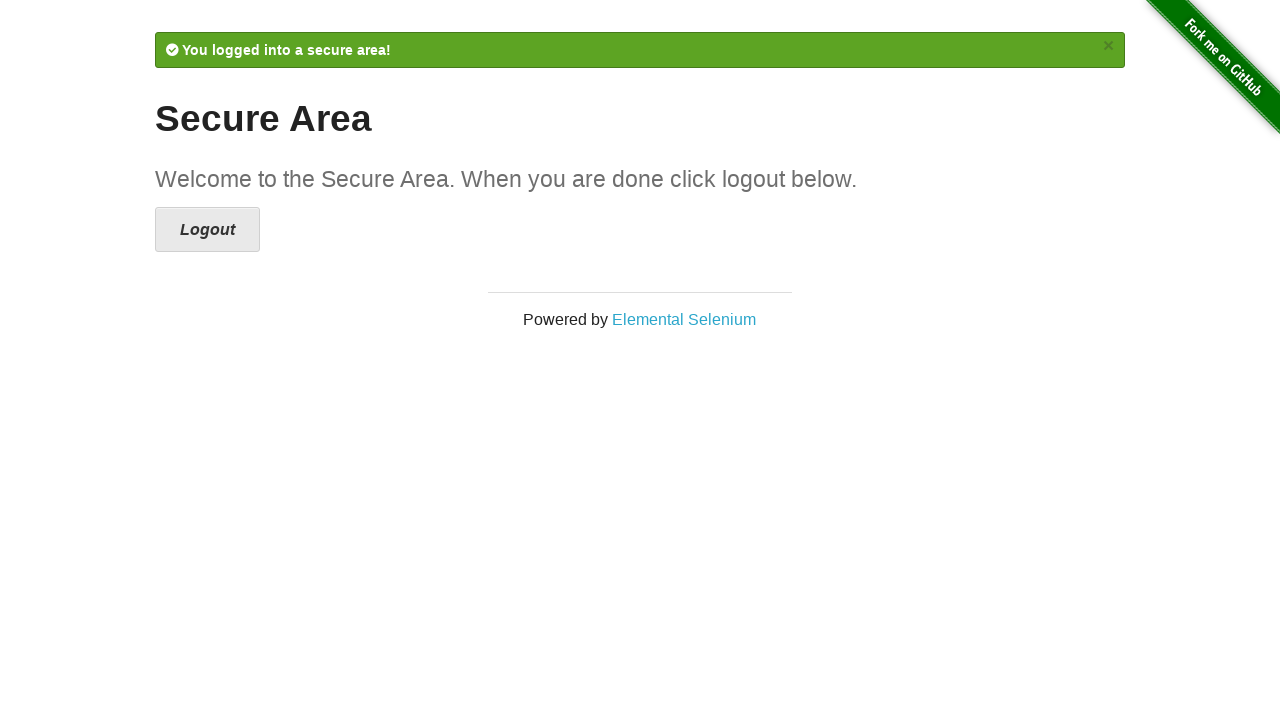

Success message displayed - user logged in successfully
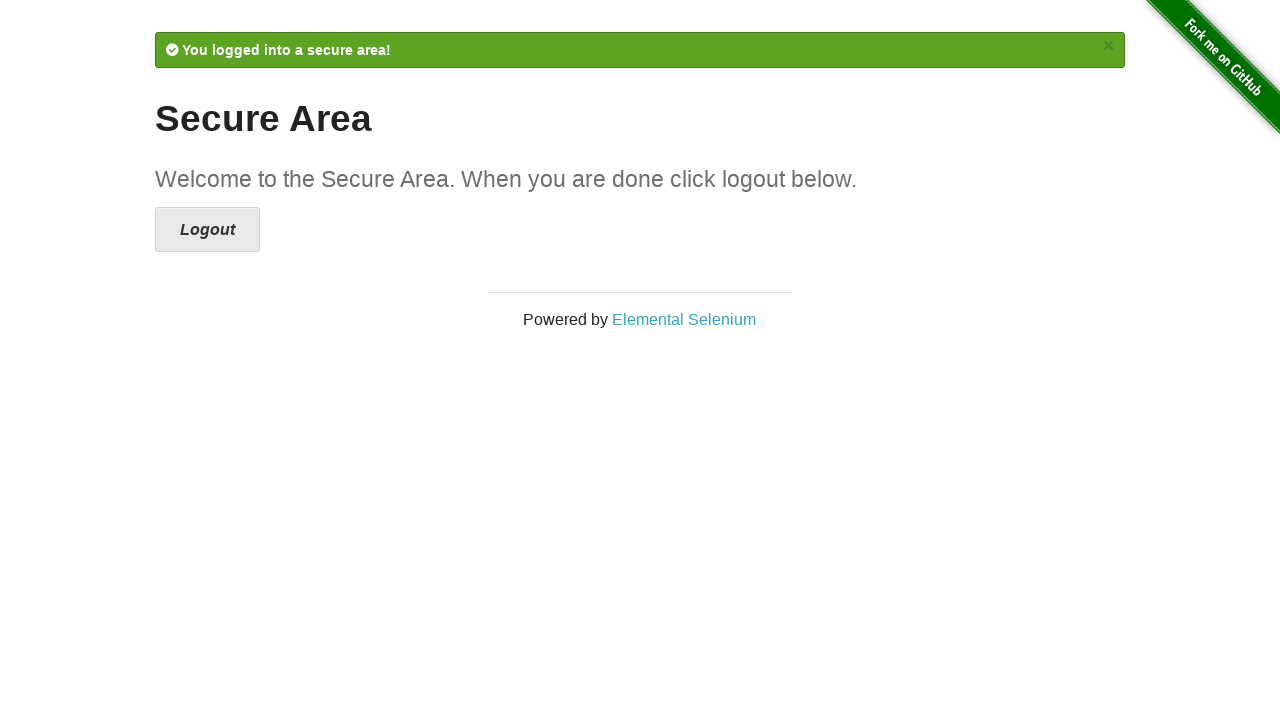

Clicked logout link at (208, 230) on a[href='/logout']
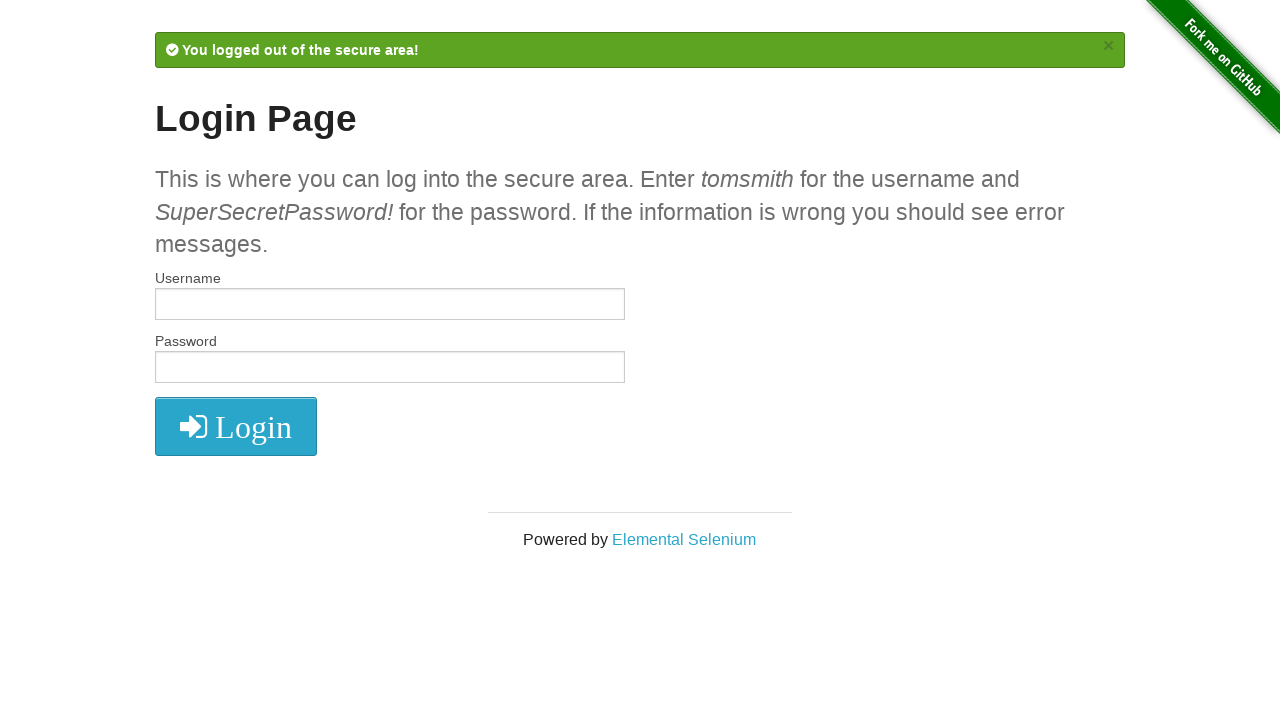

Success message displayed - user logged out successfully
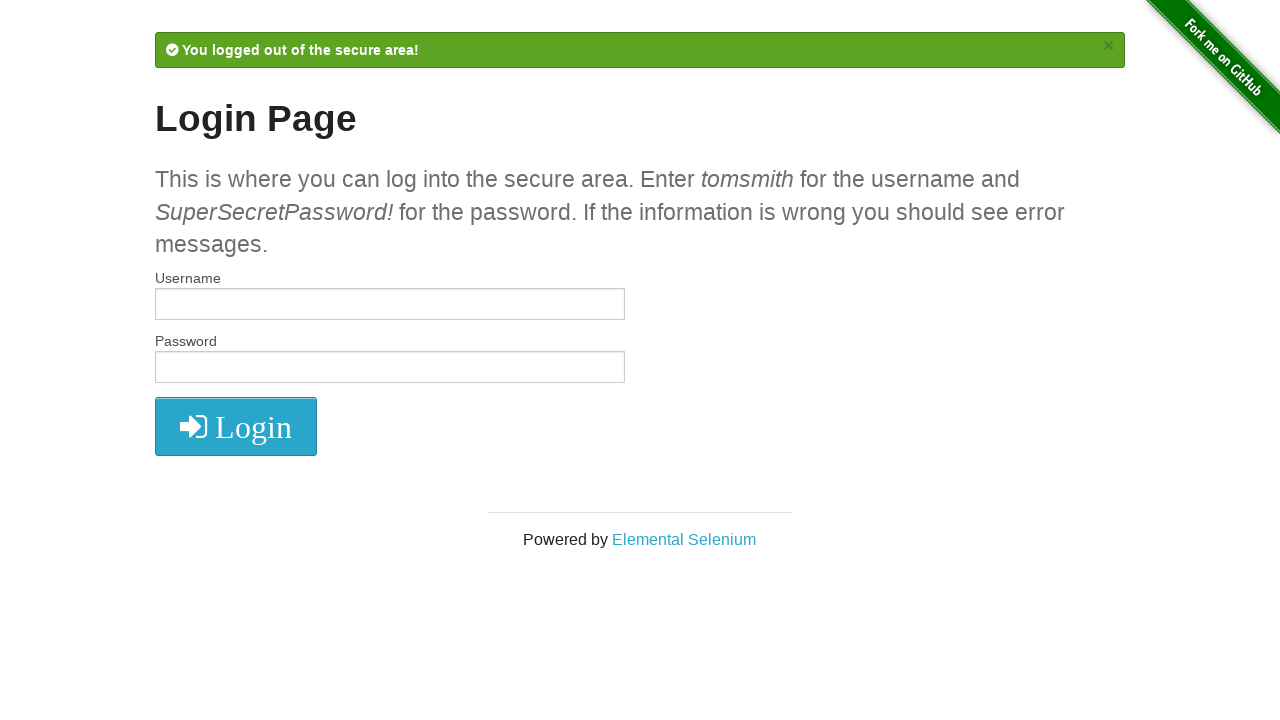

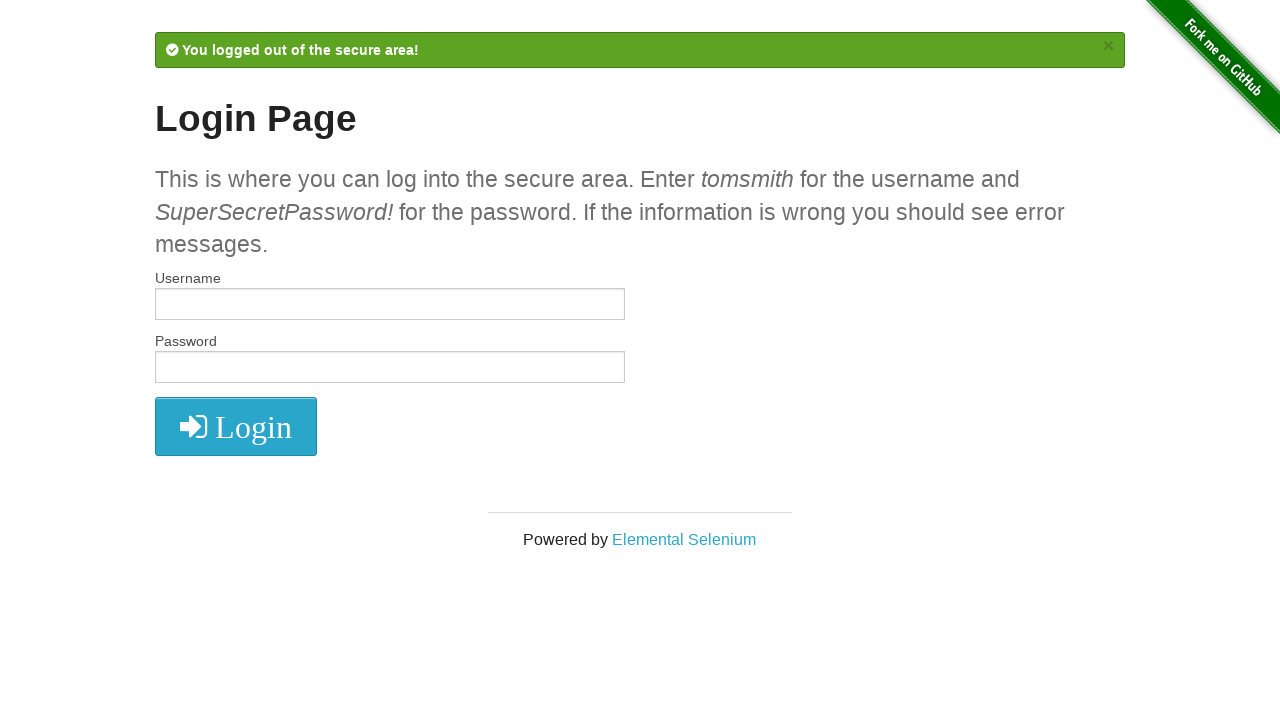